Verifies that clicking on the website logo navigates back to the homepage URL

Starting URL: https://www.webstaurantstore.com/

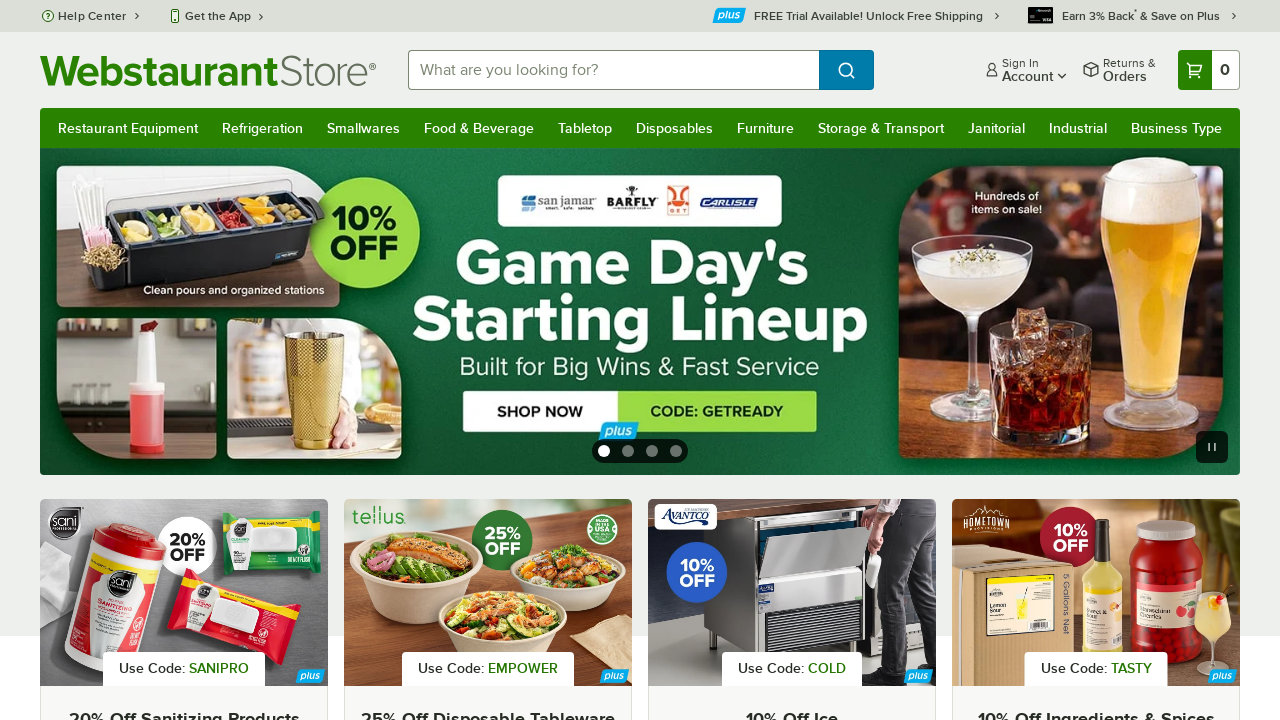

Clicked on the website logo at (208, 70) on a[href='/'] img, .logo, a.logo, [class*='logo'] a, header a[href='/']
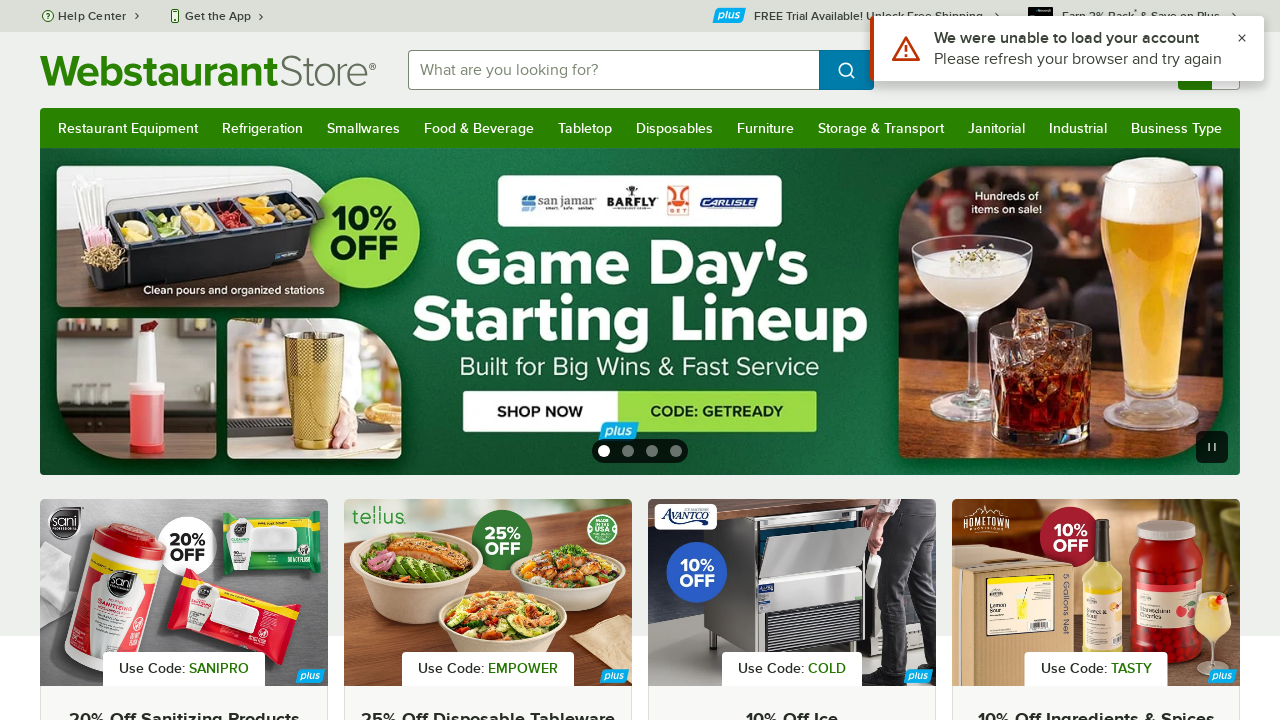

Waited for page to load after clicking logo
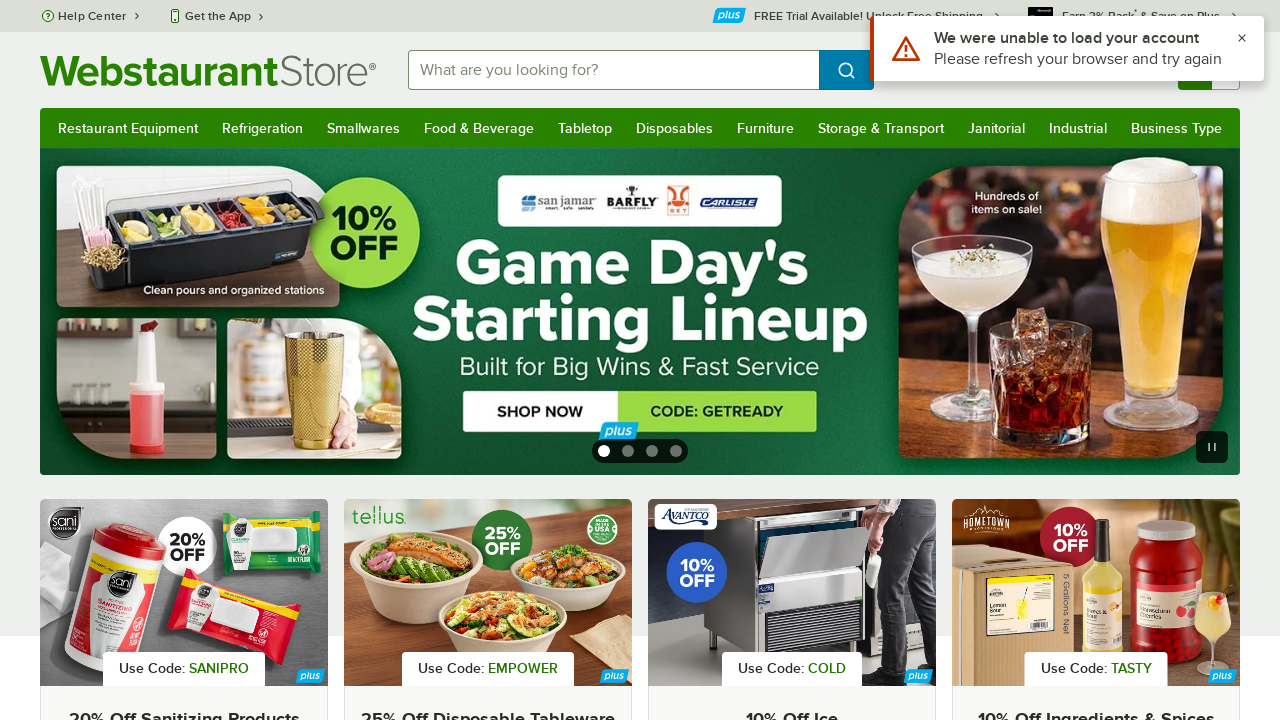

Verified current URL is the homepage URL
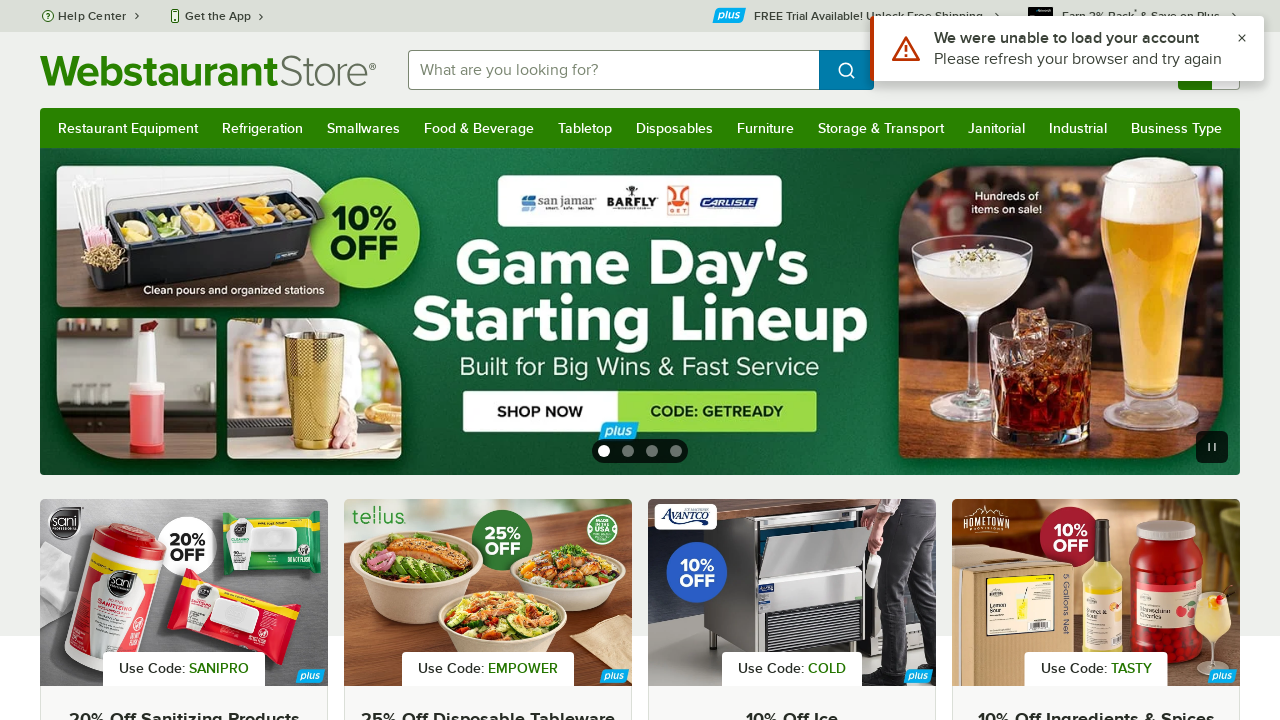

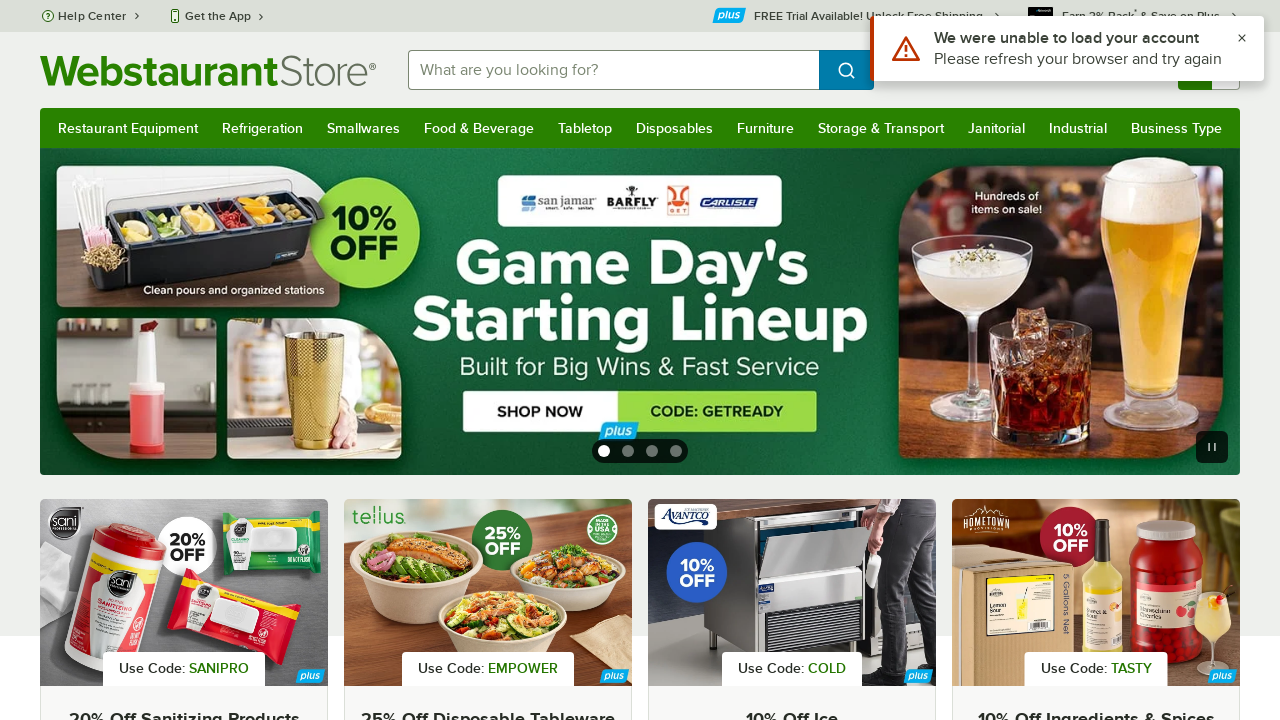